Tests the contact form submission on DemoBlaze website by opening the contact modal, filling in email, name, and message fields, submitting the form, and handling the success alert.

Starting URL: https://www.demoblaze.com

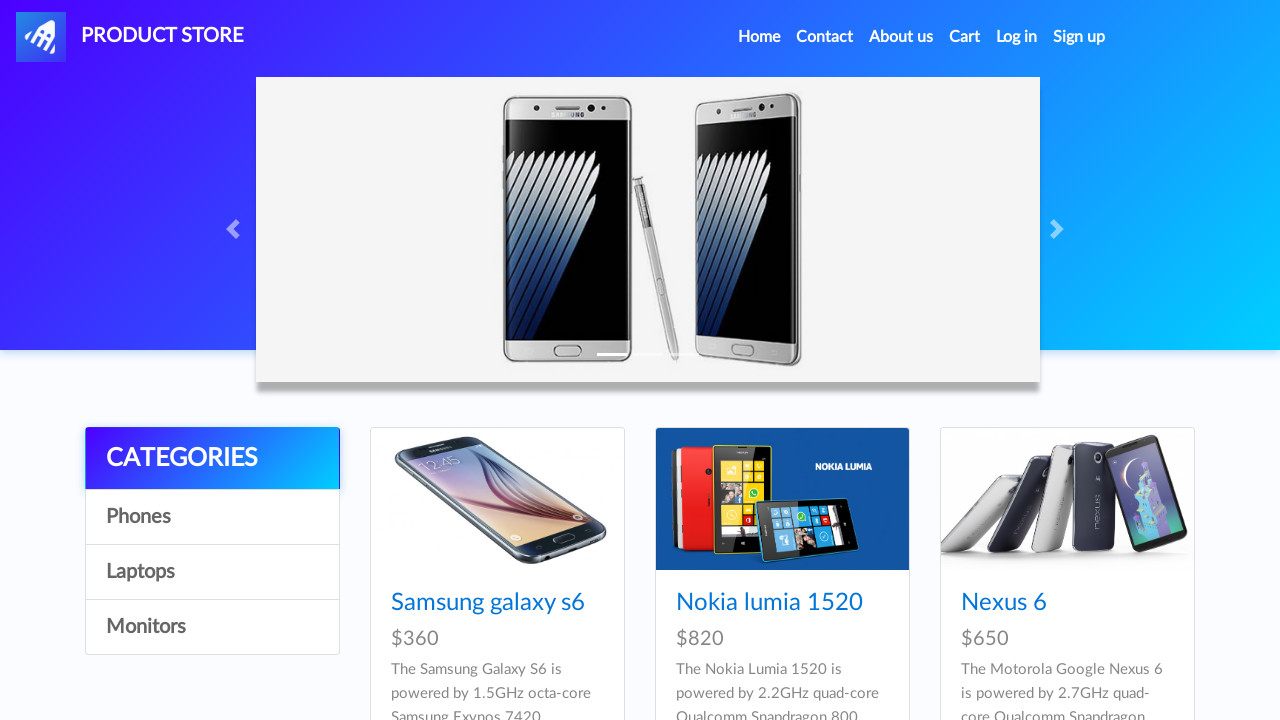

Clicked on 'Contact' link to open contact modal at (825, 37) on xpath=//a[text()='Contact']
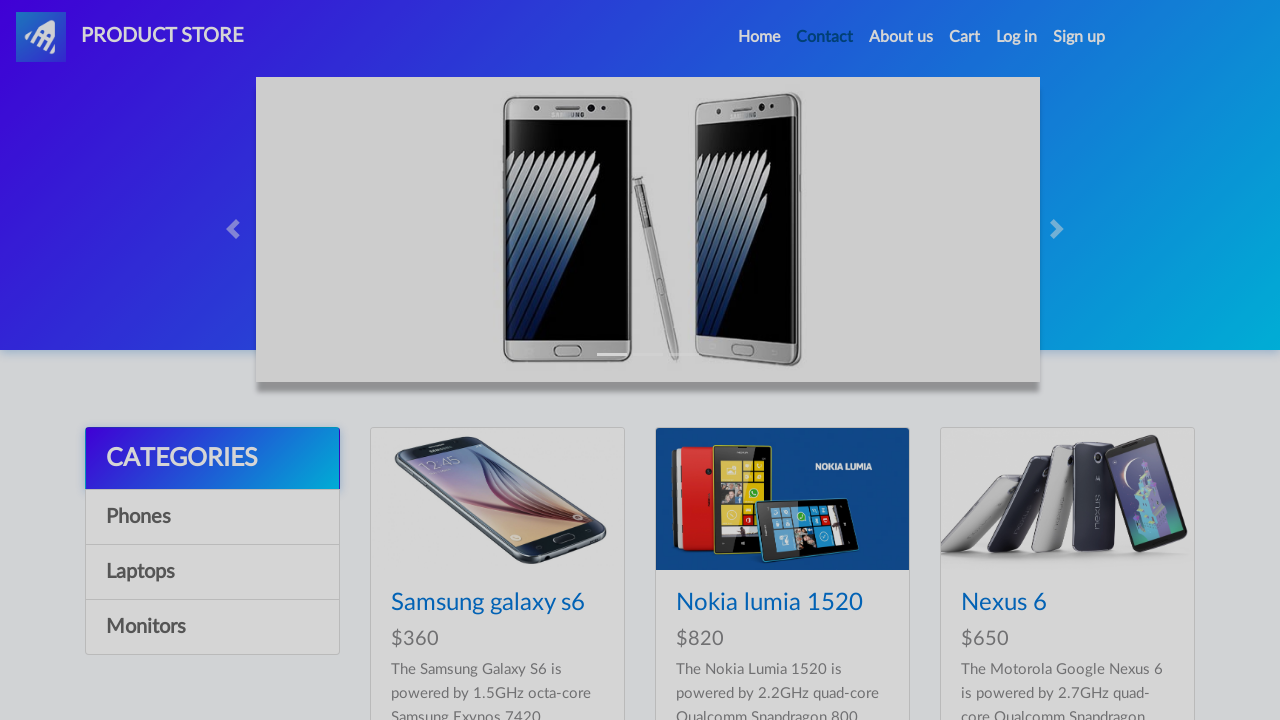

Contact modal appeared with email field visible
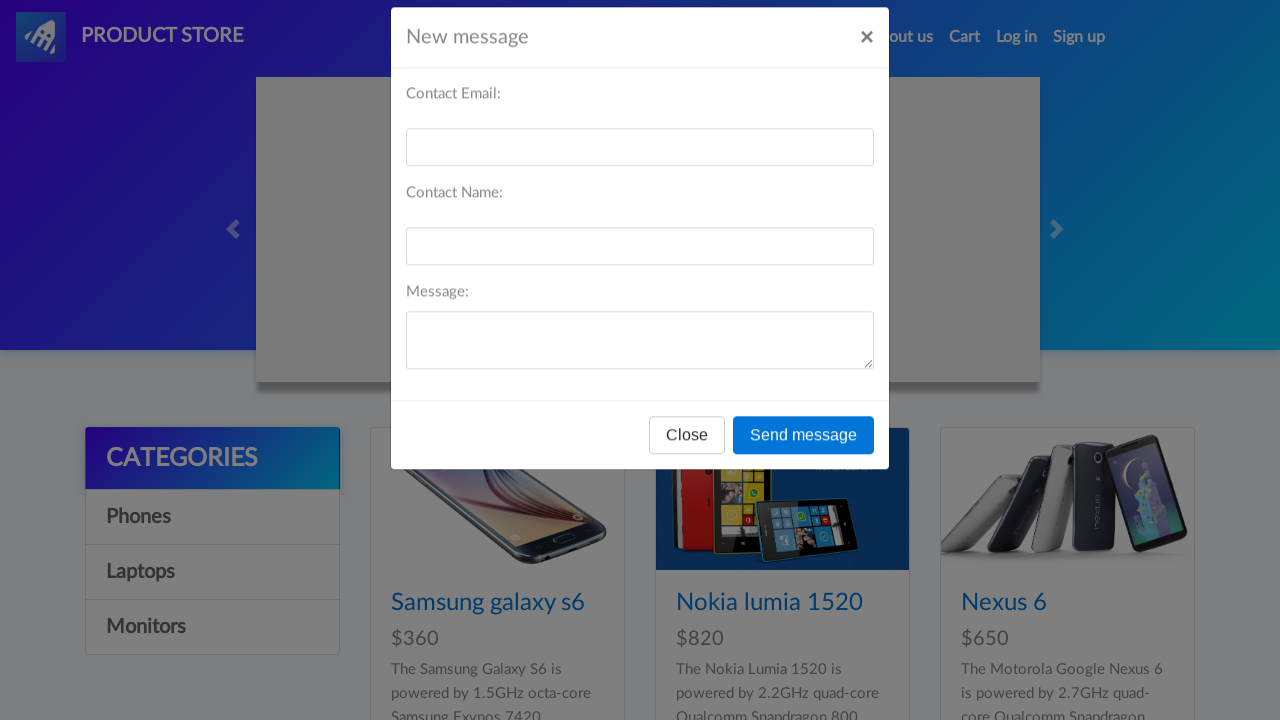

Filled email field with 'testuser847@example.com' on #recipient-email
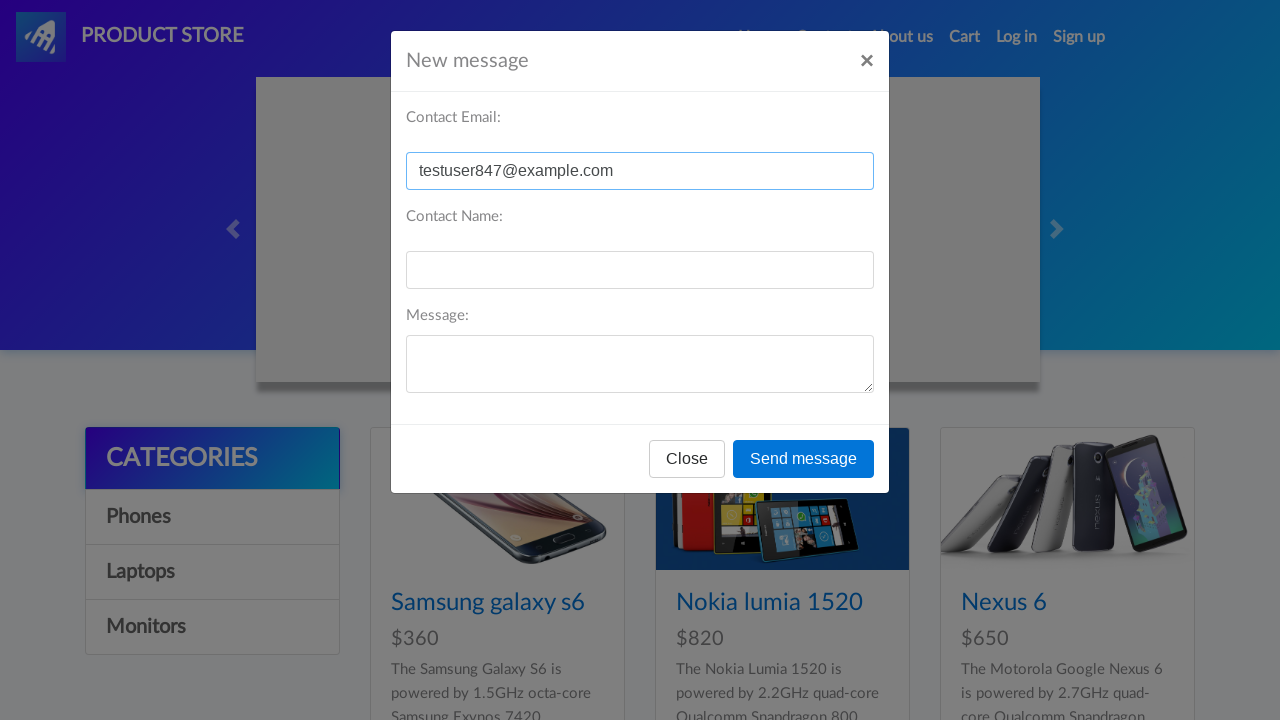

Filled name field with 'John Smith' on #recipient-name
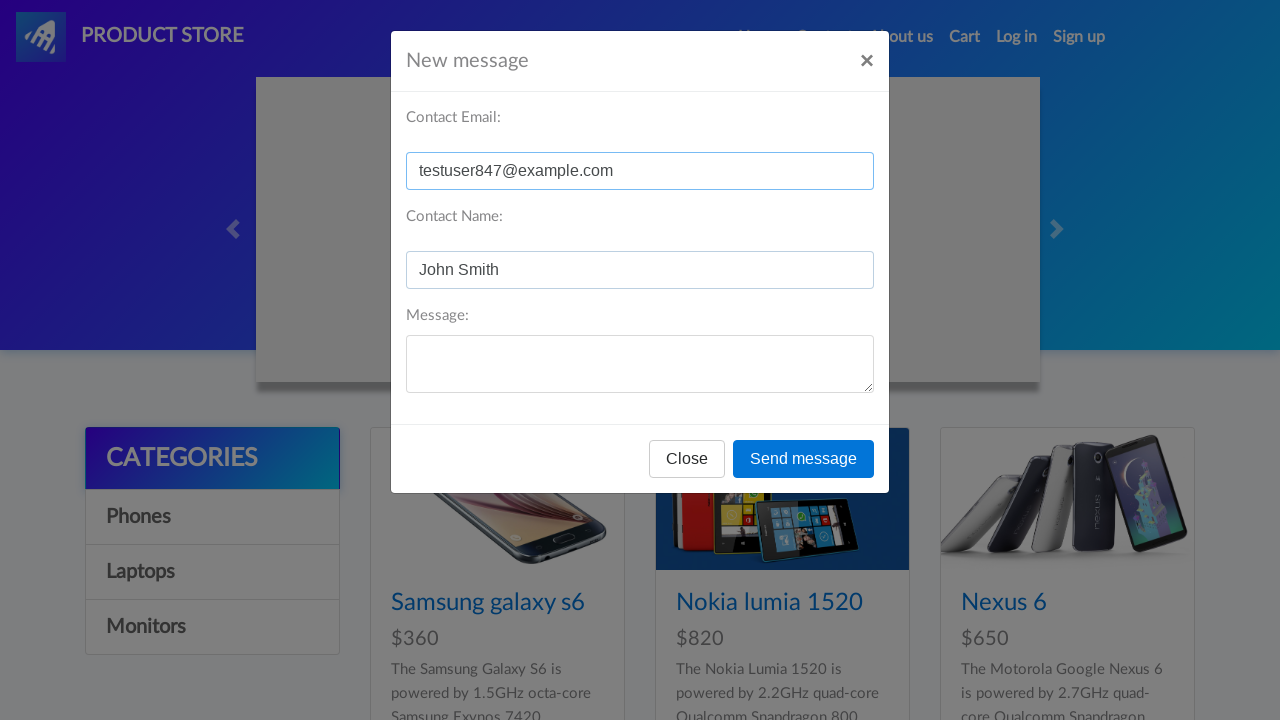

Filled message field with purchase inquiry on #message-text
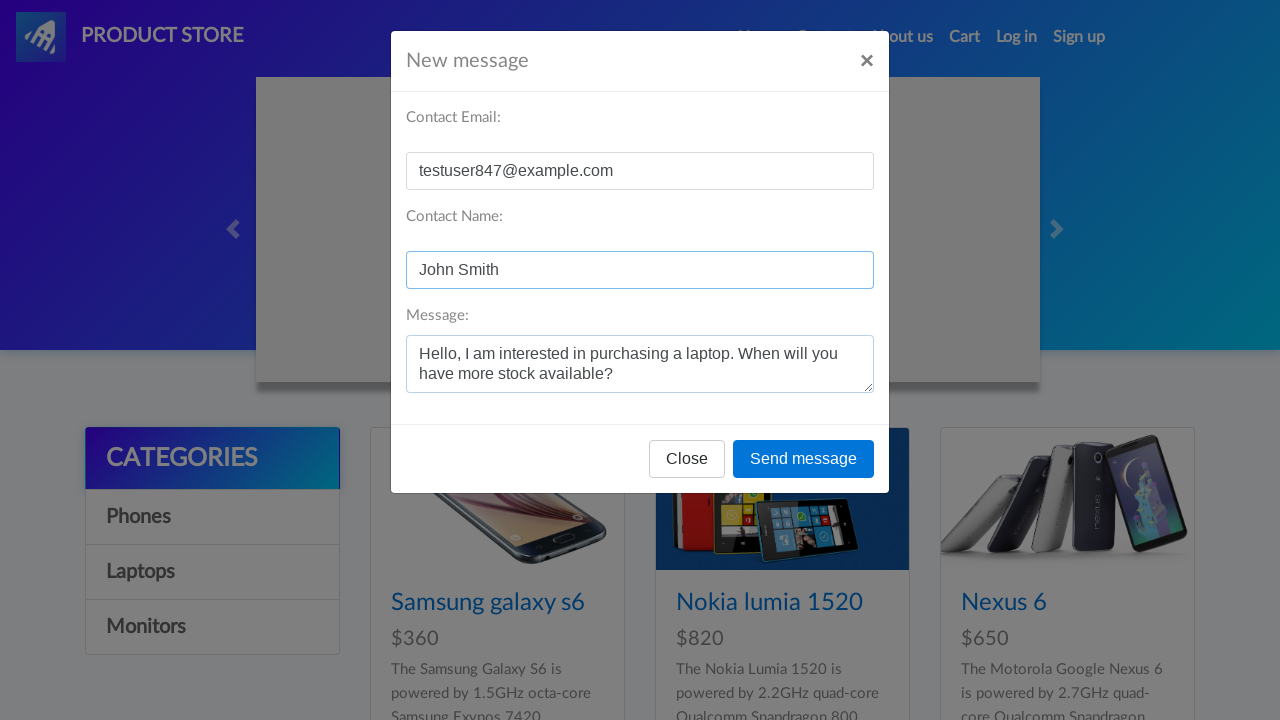

Set up dialog handler to accept alerts
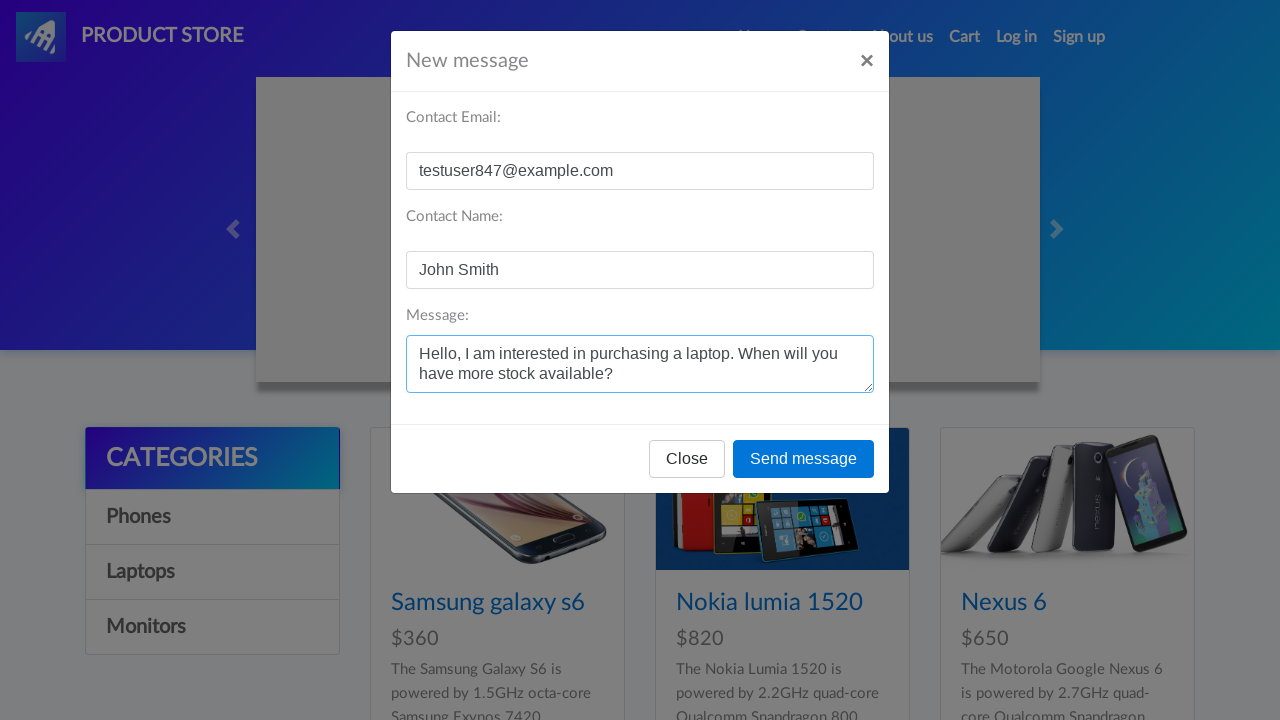

Clicked 'Send message' button to submit contact form at (804, 459) on xpath=//button[text()='Send message']
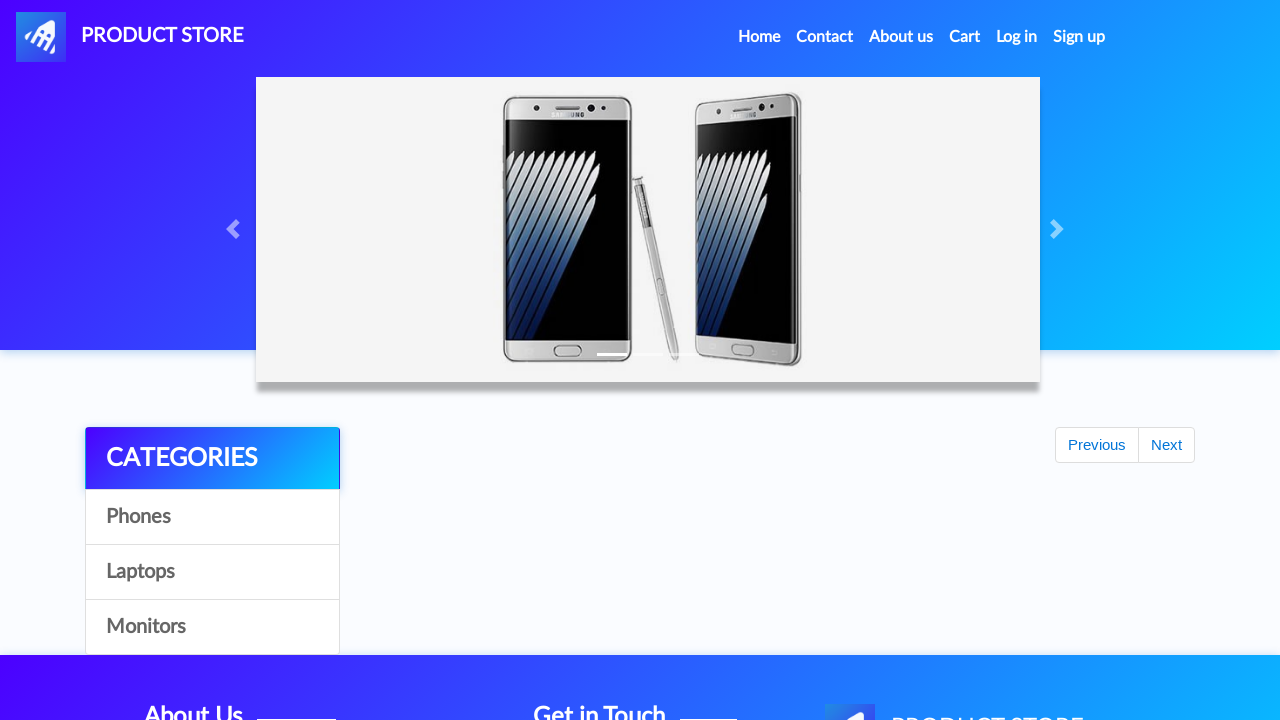

Waited for success alert to be handled
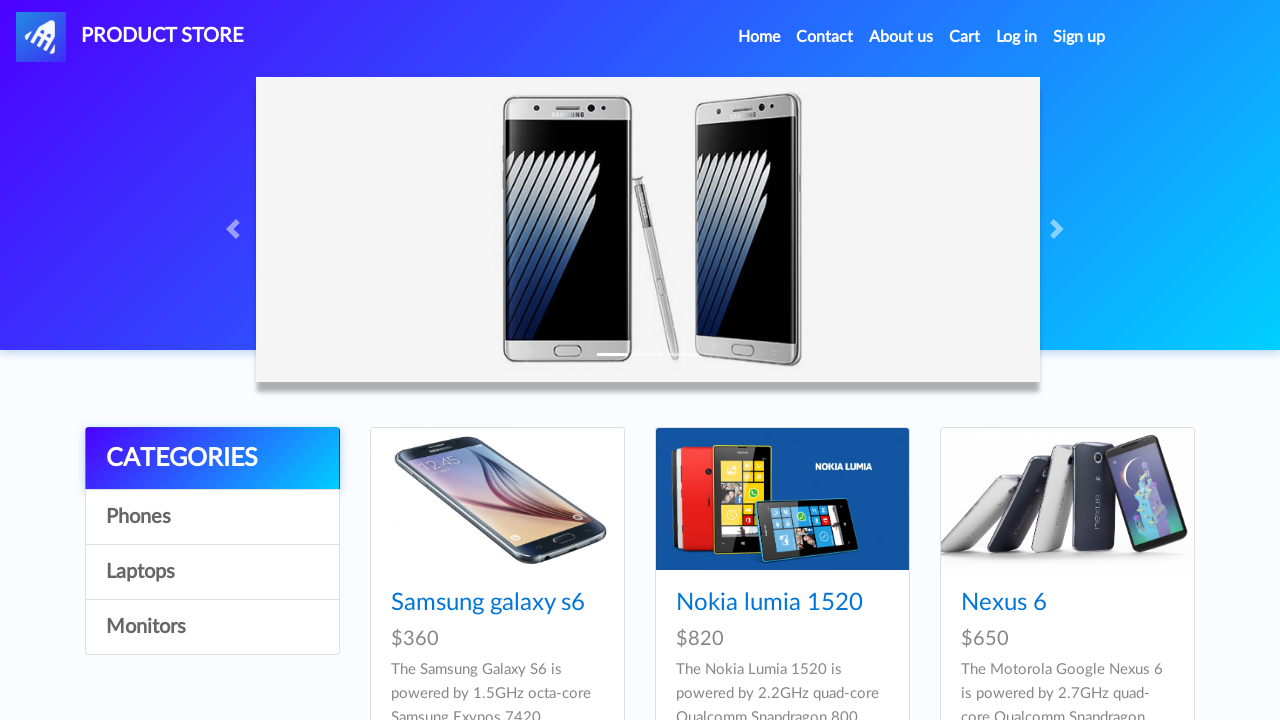

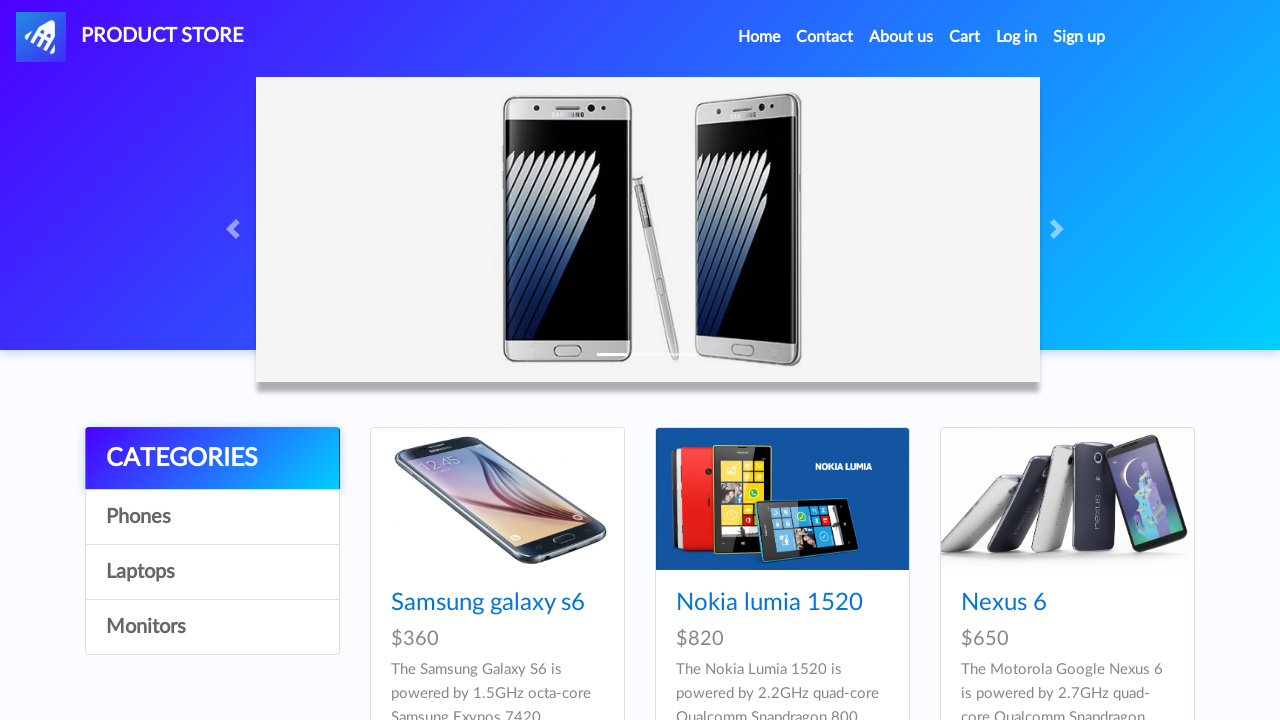